Clicks the Contact GitHub link

Starting URL: https://github.com/about

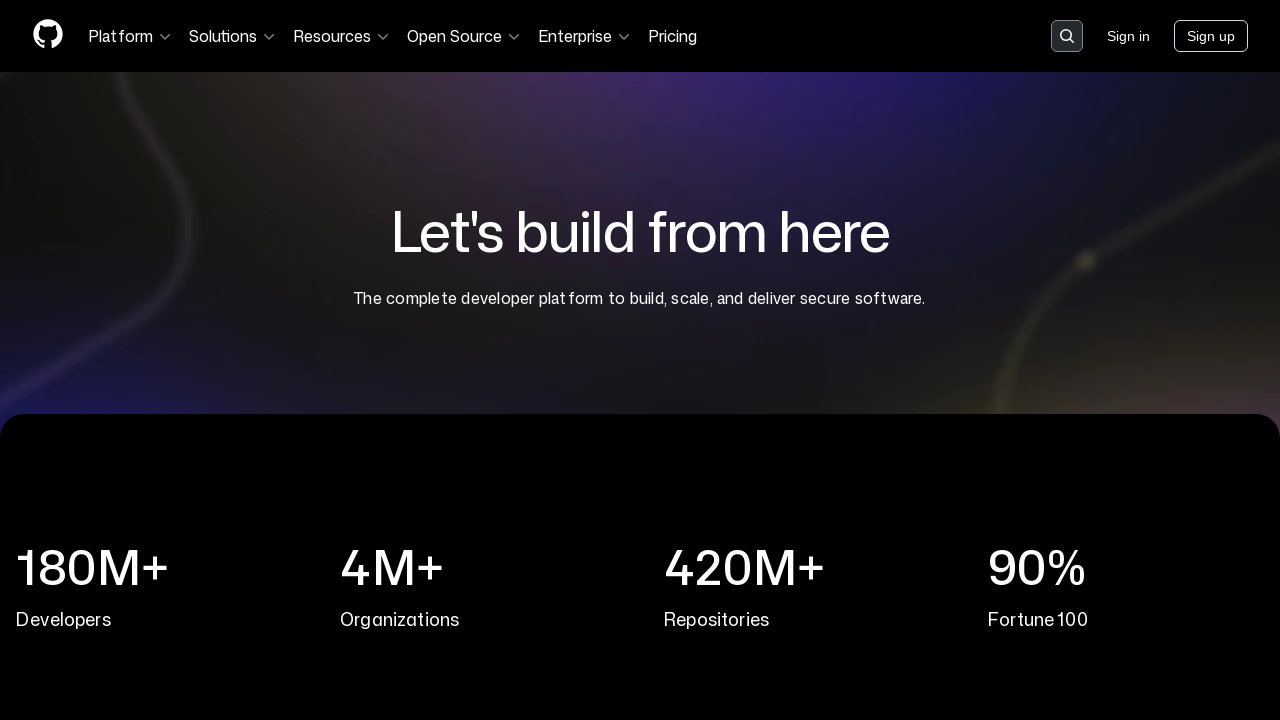

Waited for Contact GitHub link to be visible on the page
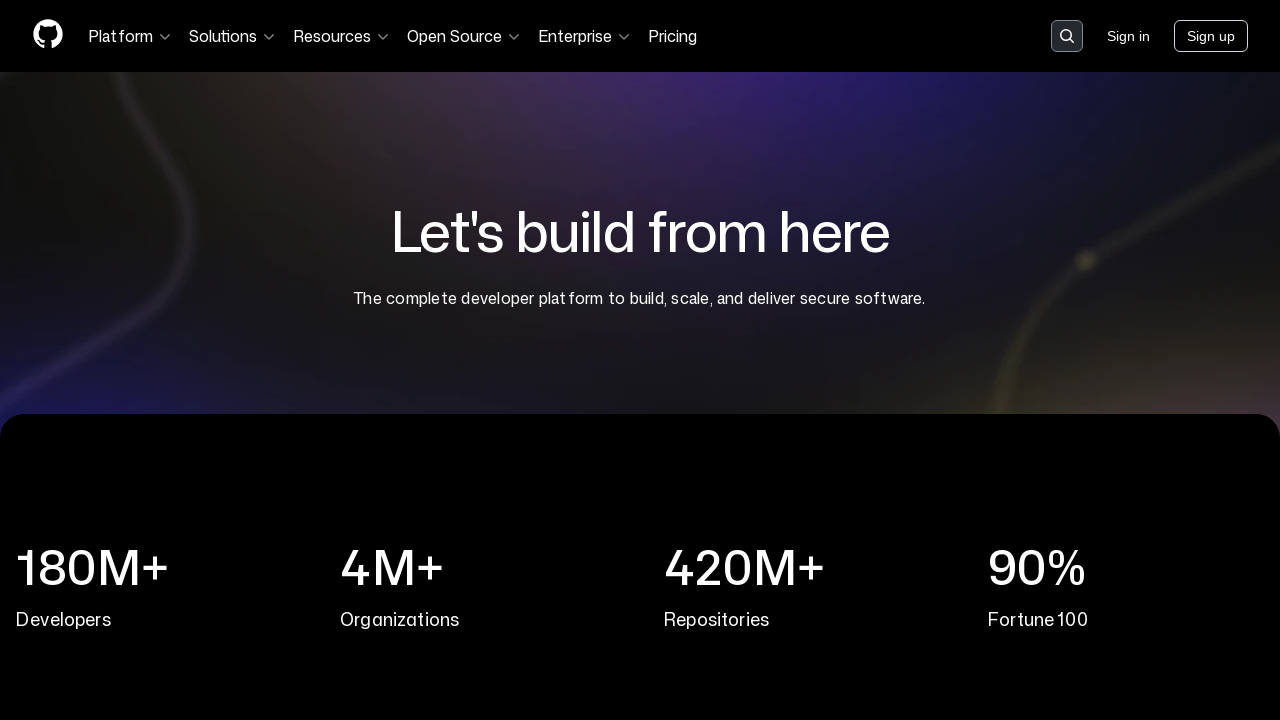

Clicked the Contact GitHub link at (920, 438) on text=Contact GitHub
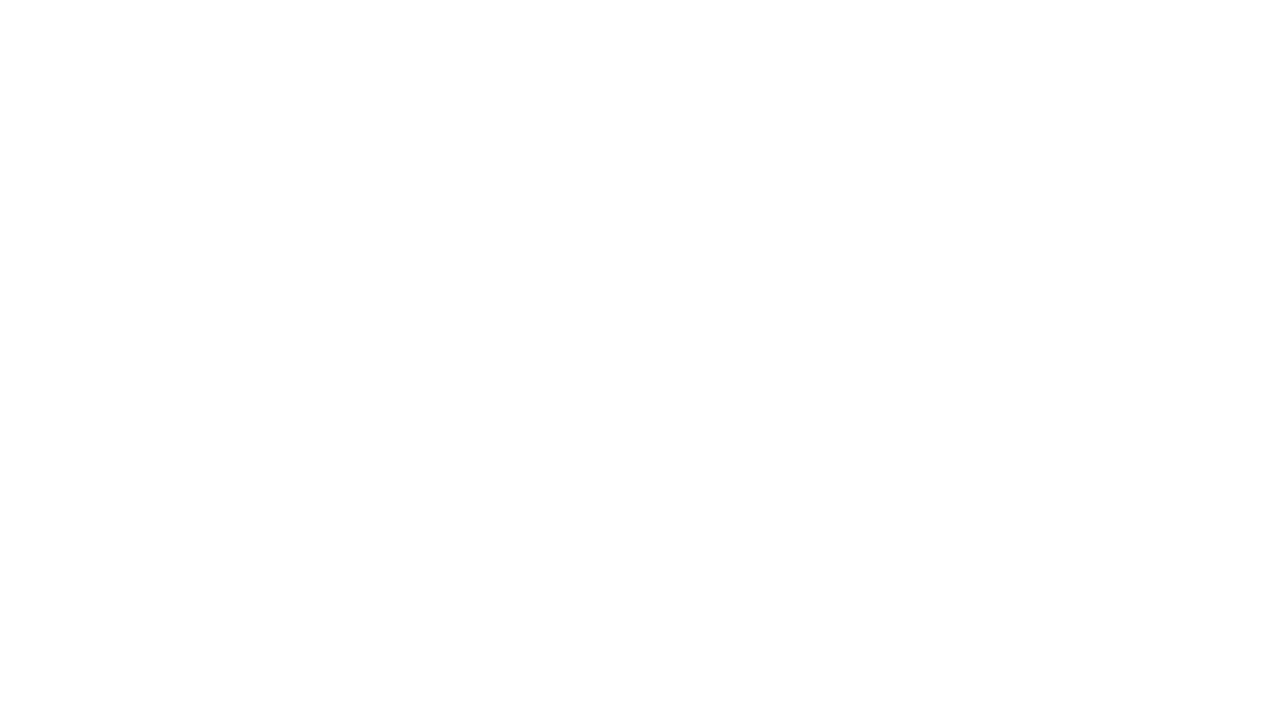

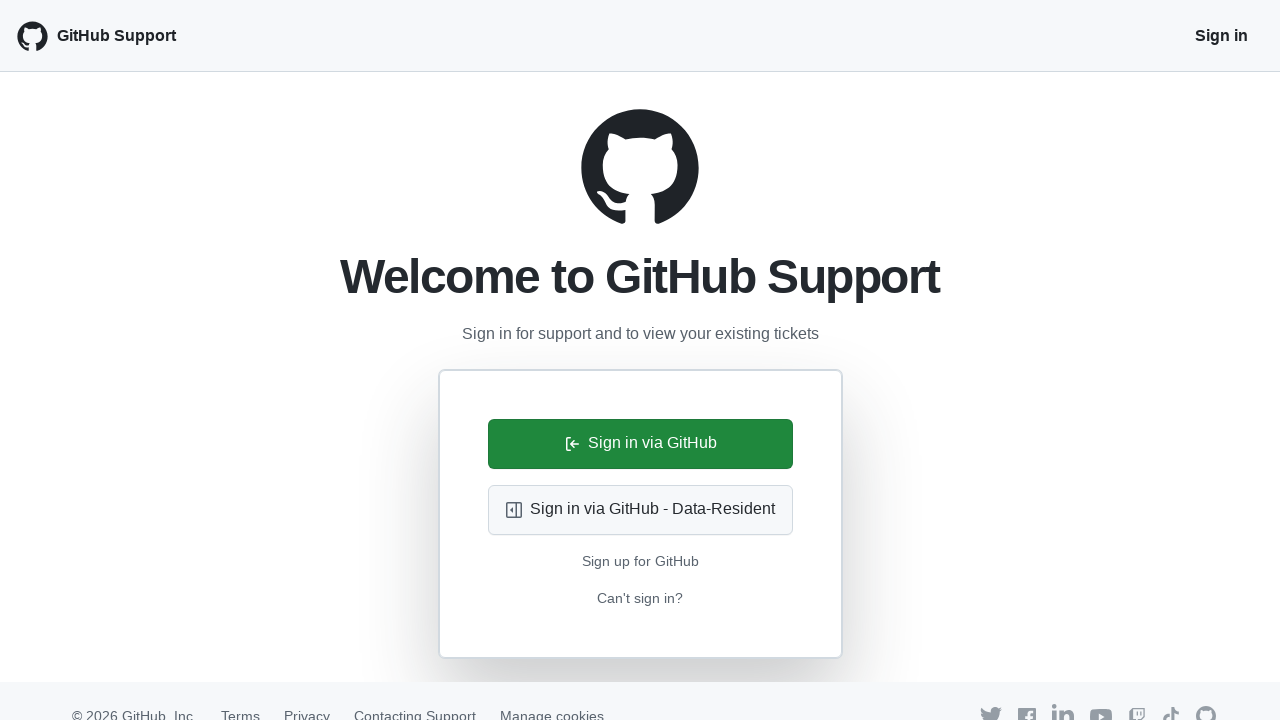